Tests accepting a JavaScript prompt dialog without entering text to verify empty result

Starting URL: https://the-internet.herokuapp.com/javascript_alerts

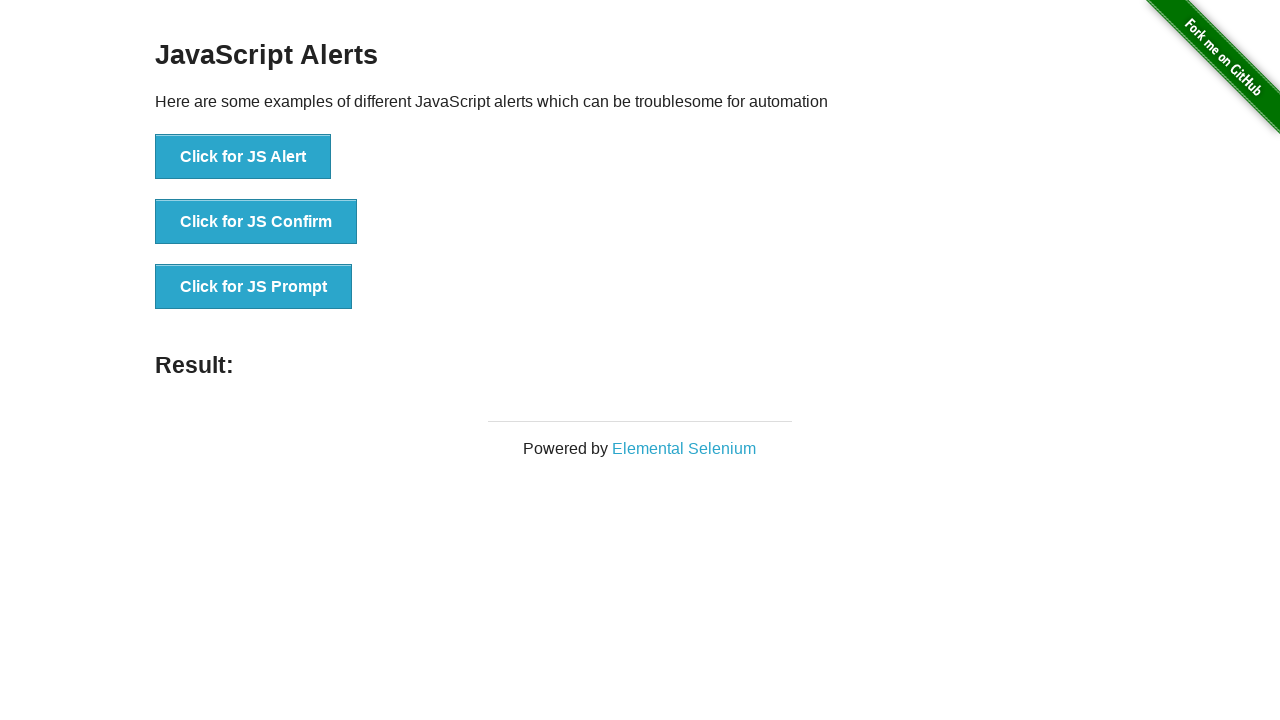

Set up dialog handler to accept prompts without entering text
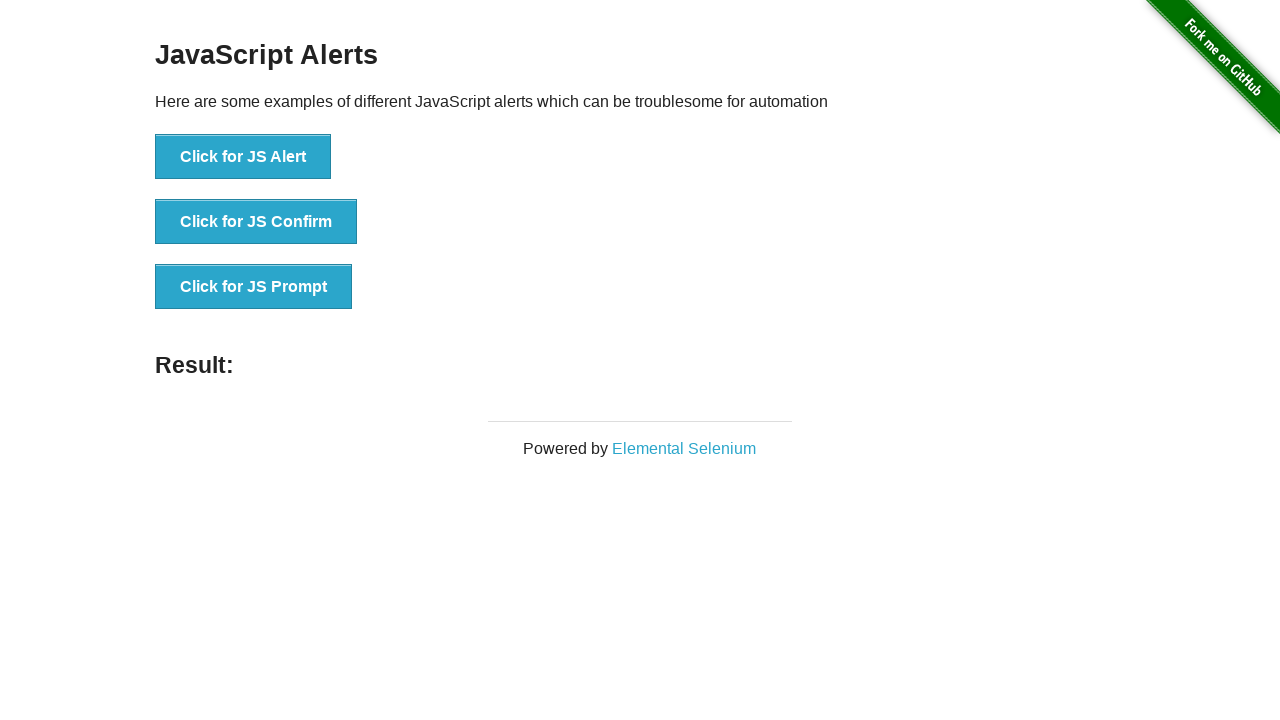

Clicked the JS Prompt button at (254, 287) on xpath=//button[contains(text(), 'Click for JS Prompt')]
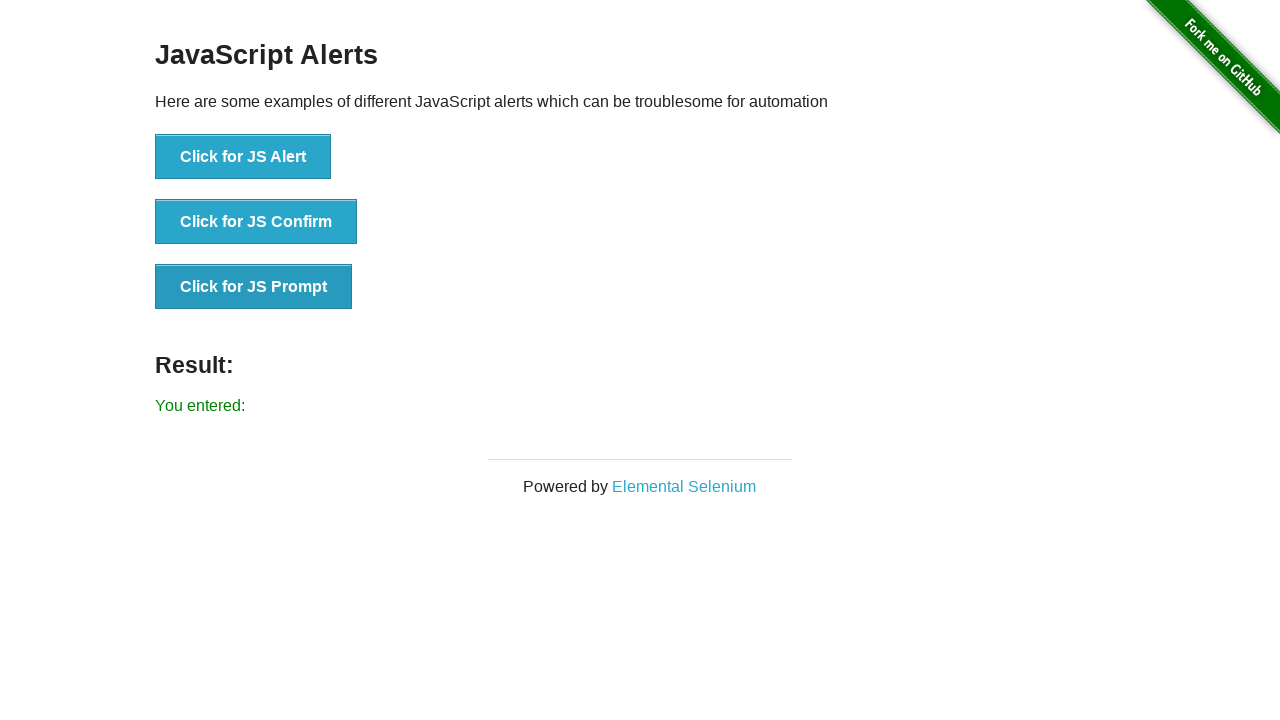

Waited for result element to appear after accepting empty prompt
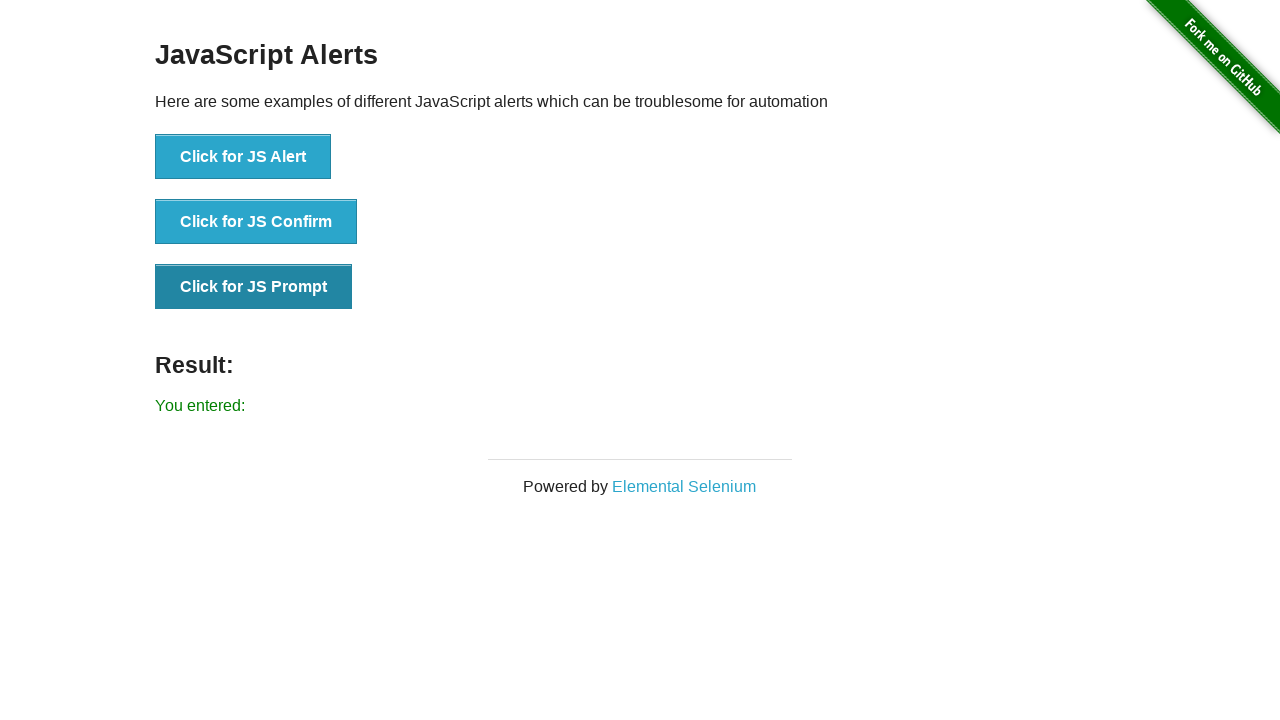

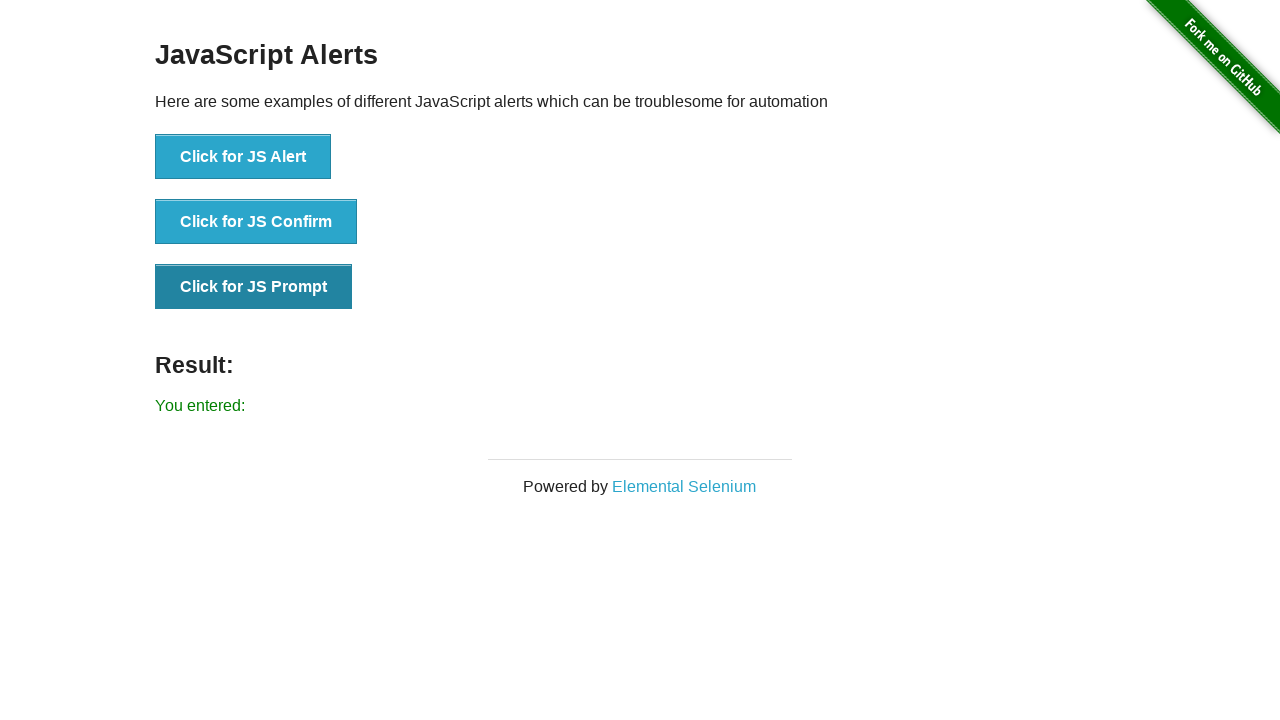